Tests login form validation by entering incorrect username credentials and verifying the error message is displayed correctly

Starting URL: https://the-internet.herokuapp.com/login

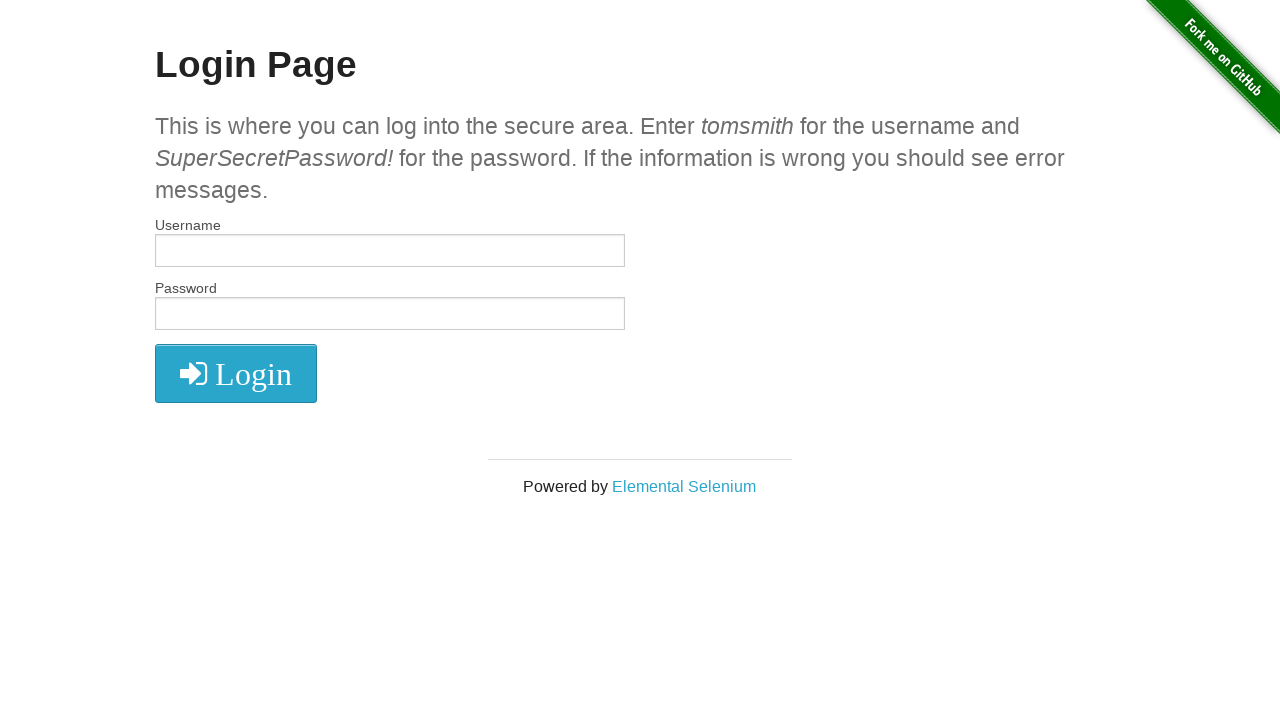

Filled username field with incorrect username 'userame' on input[name='username']
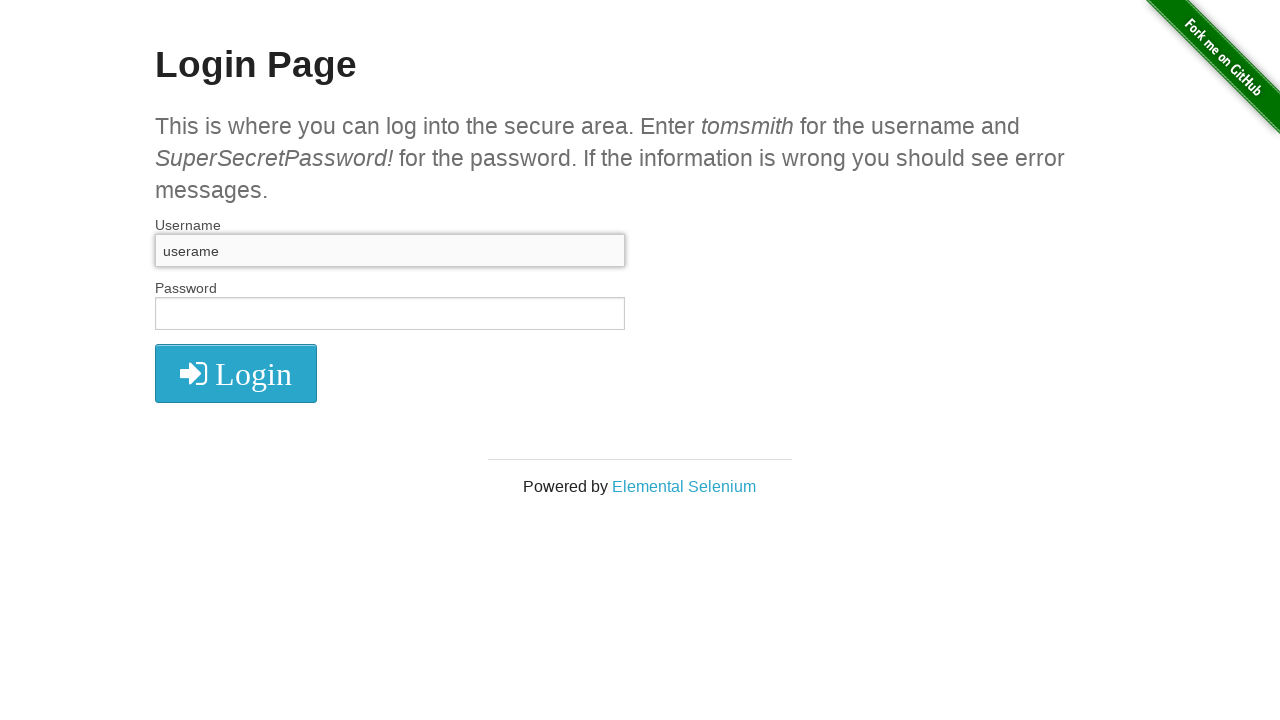

Filled password field with 'SuperSecretPassword!' on input[name='password']
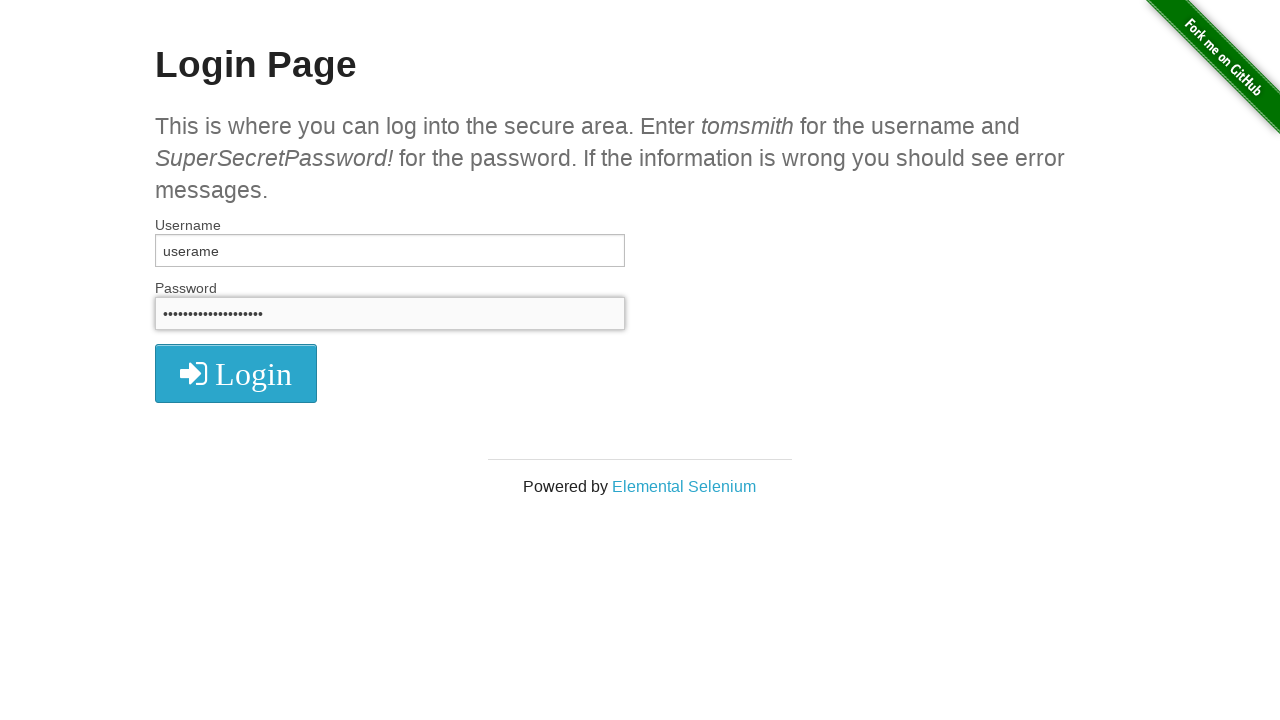

Clicked login button at (236, 374) on .fa-sign-in
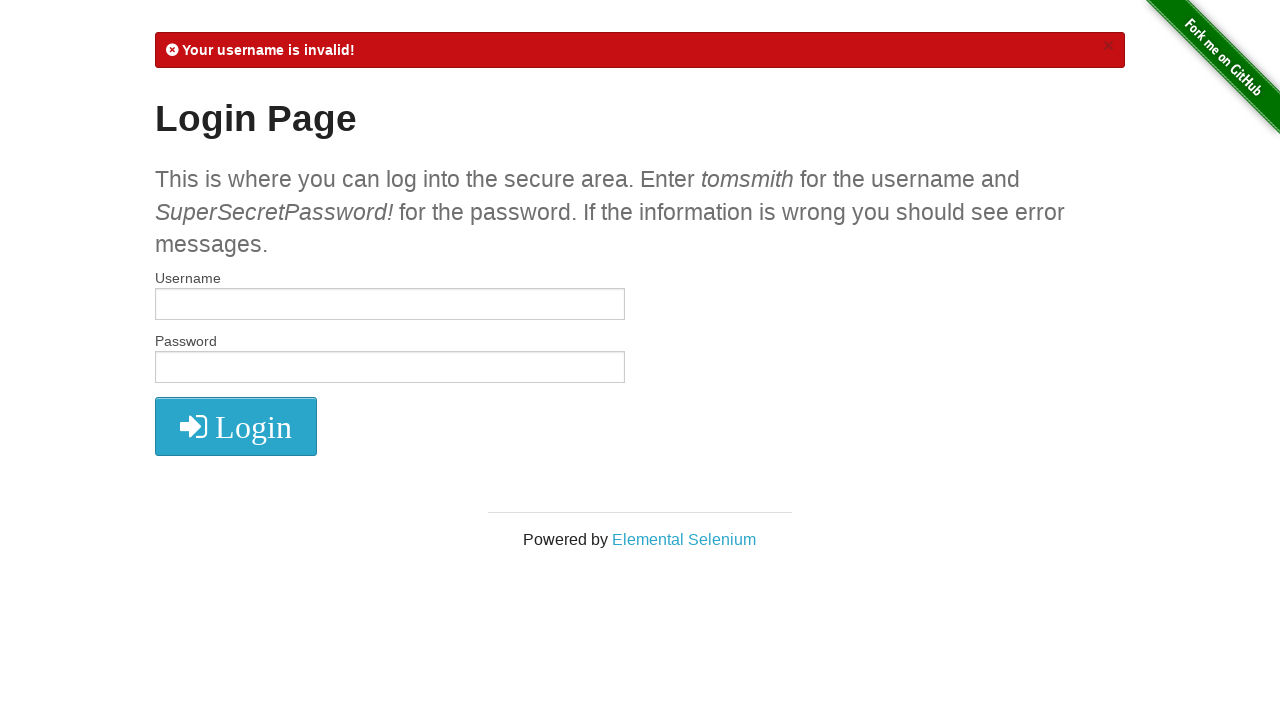

Error message element loaded
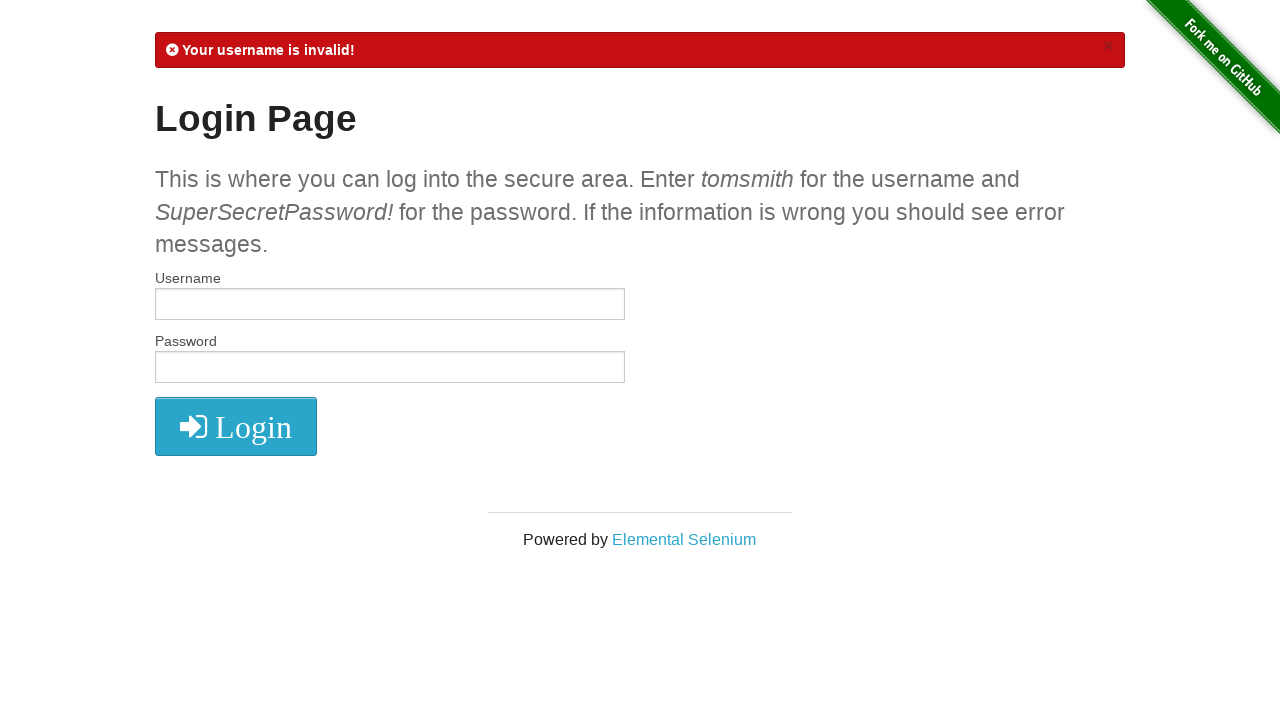

Retrieved error message text content
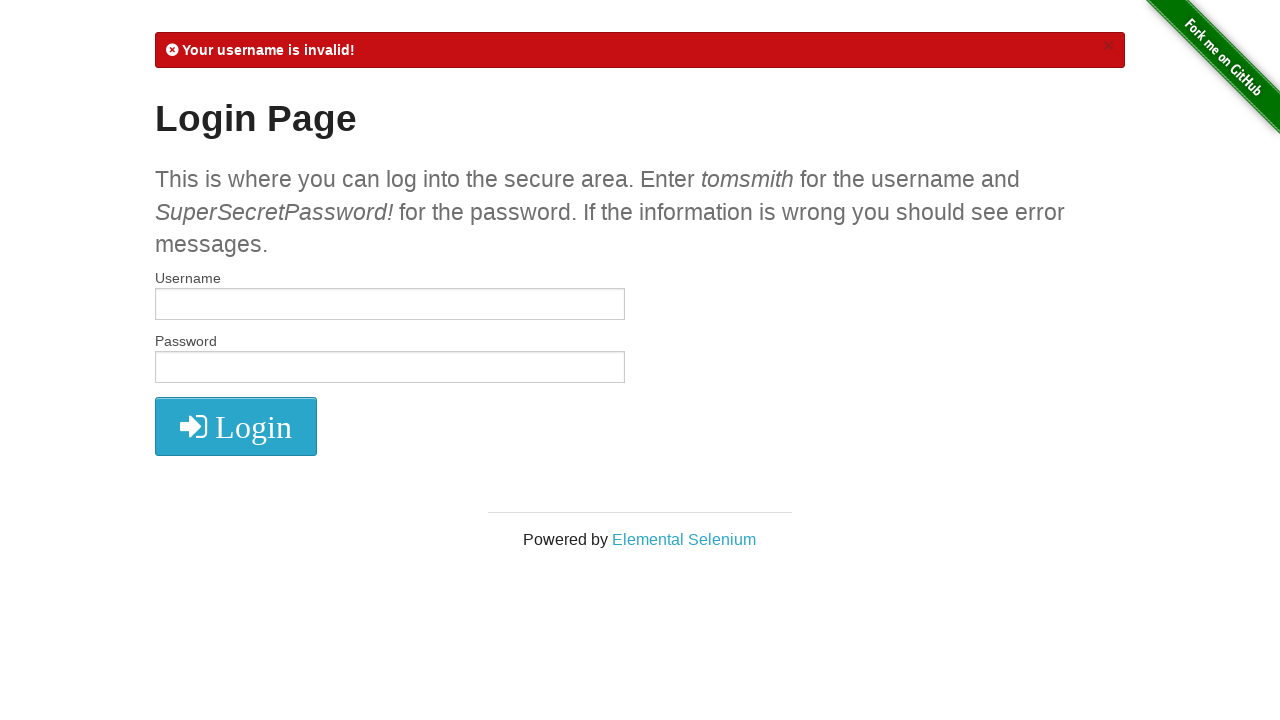

Verified error message contains 'Your username is invalid!'
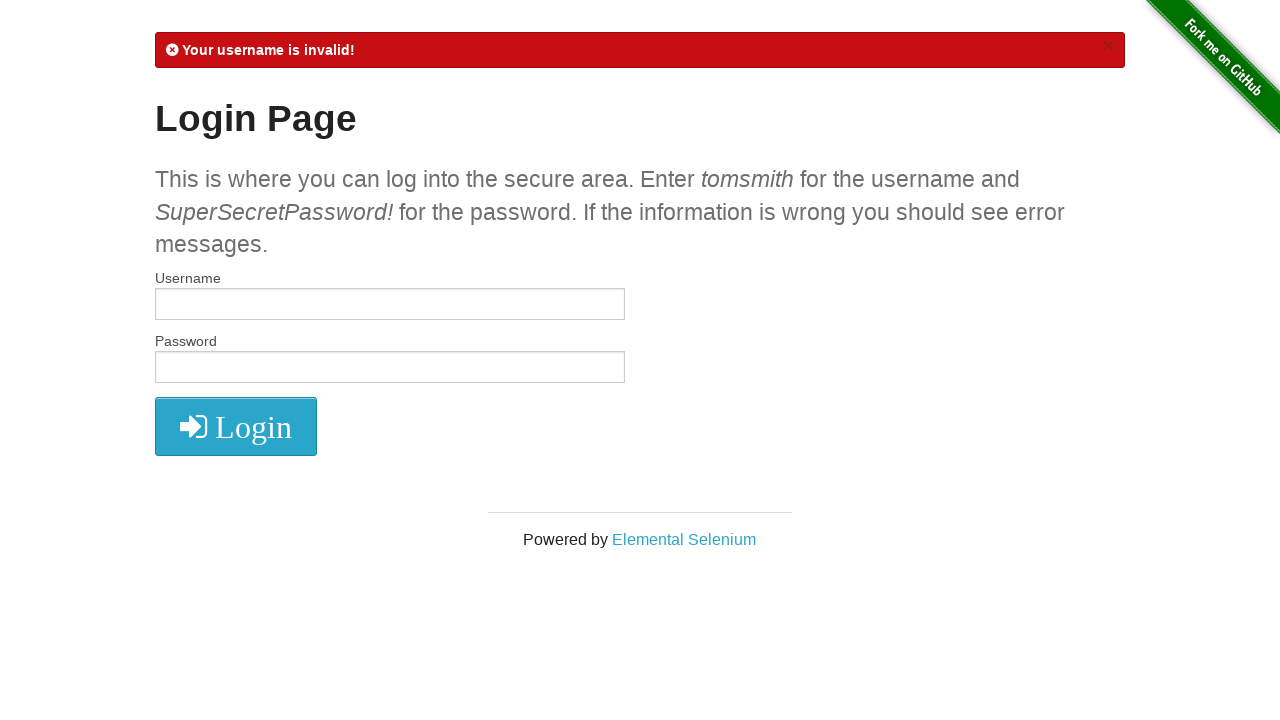

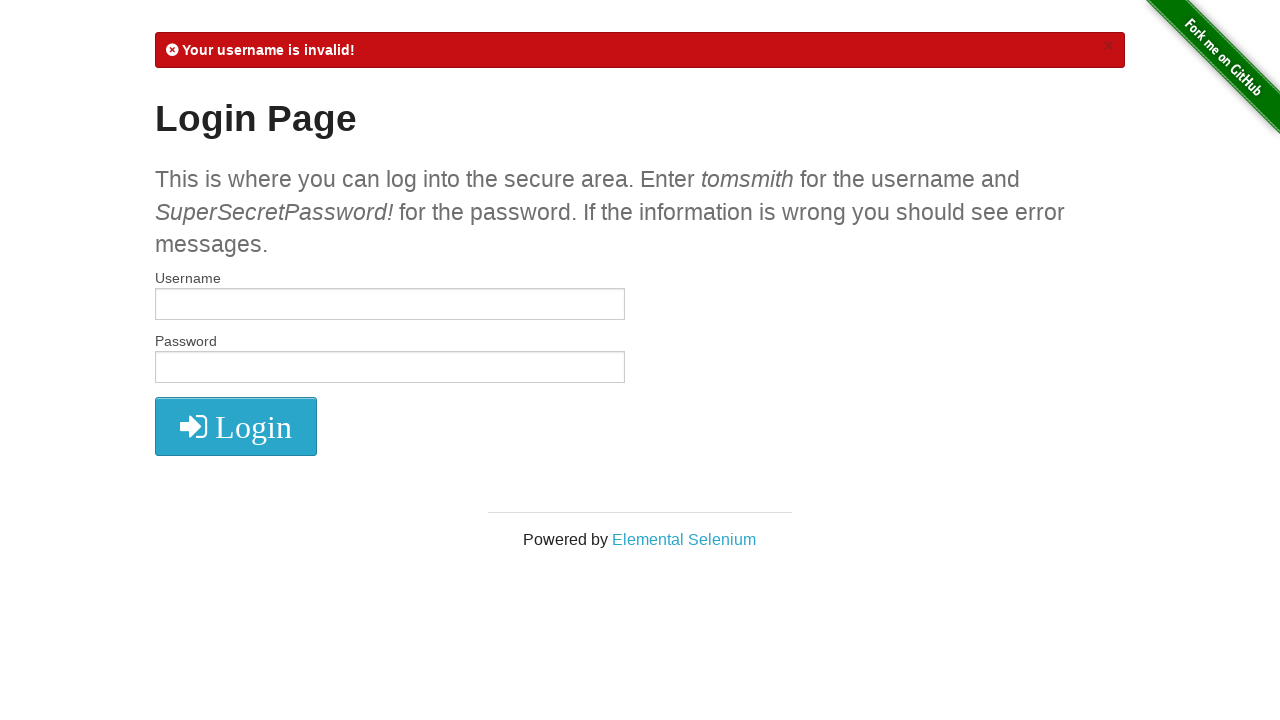